Tests that the parking lot dropdown can be interacted with and verifies its name attribute

Starting URL: http://www.shino.de/parkcalc/

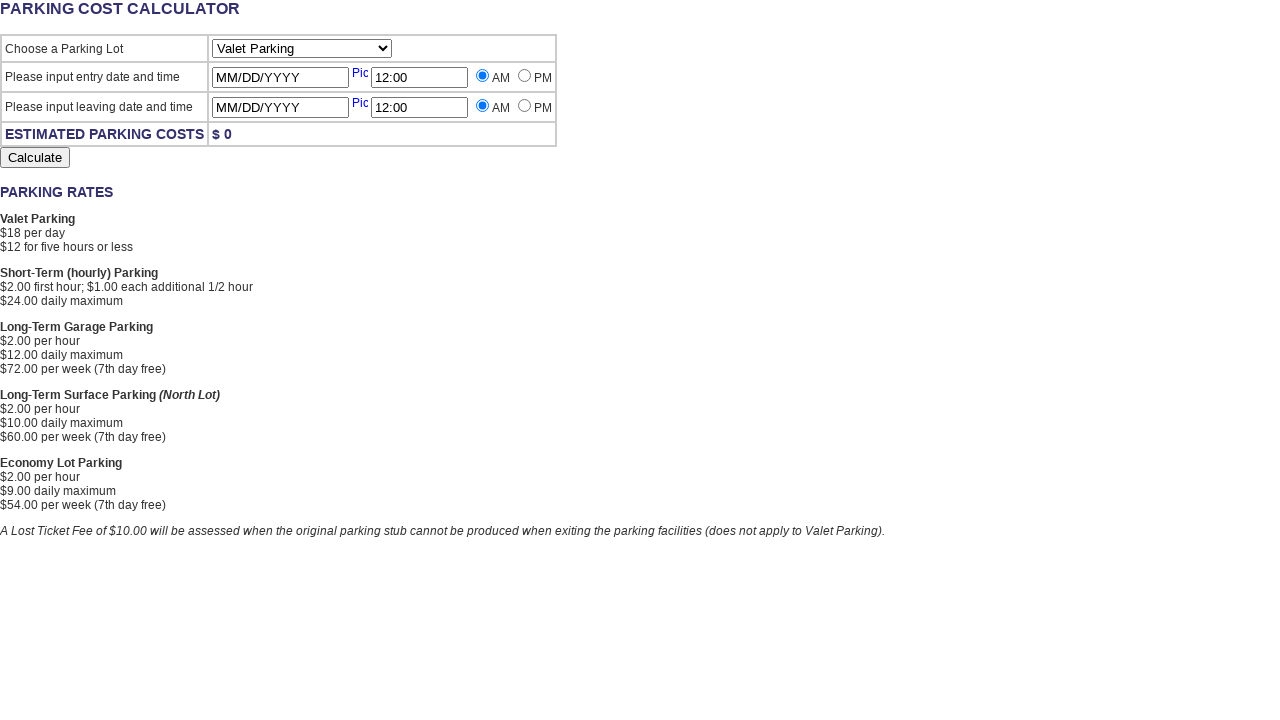

Selected 'Short' option from parking lot dropdown on #ParkingLot
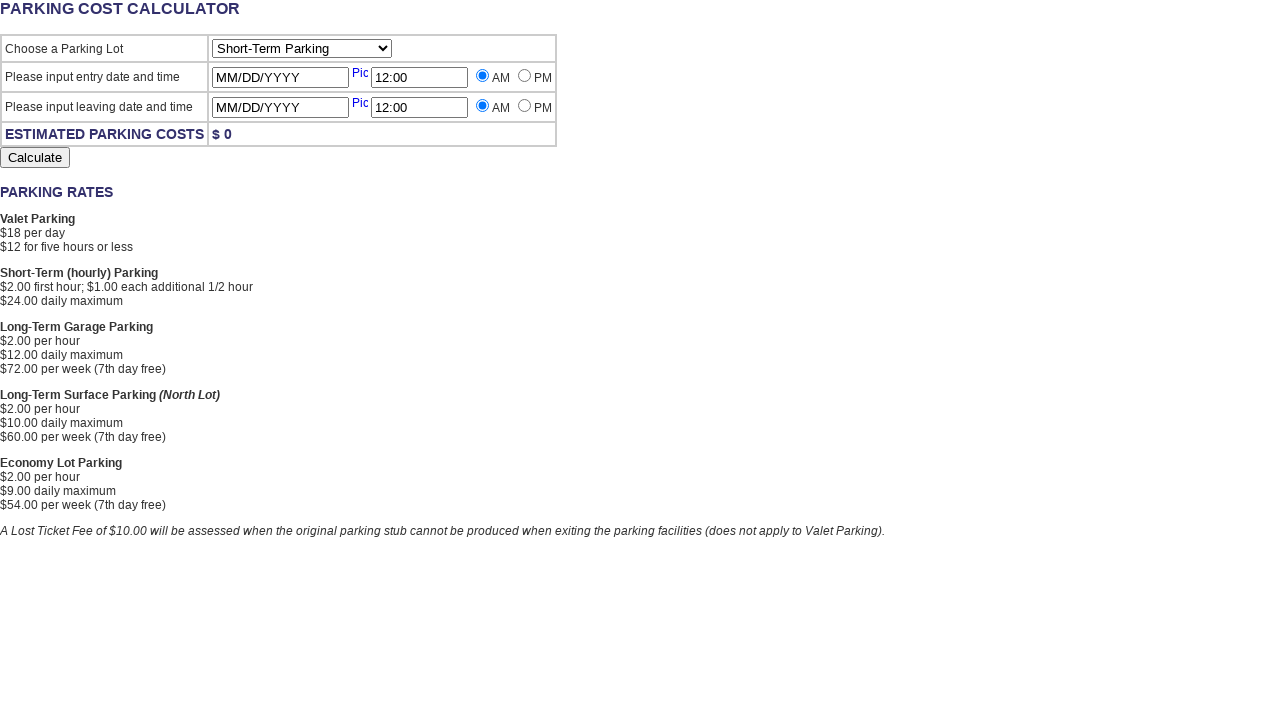

Located parking lot dropdown element
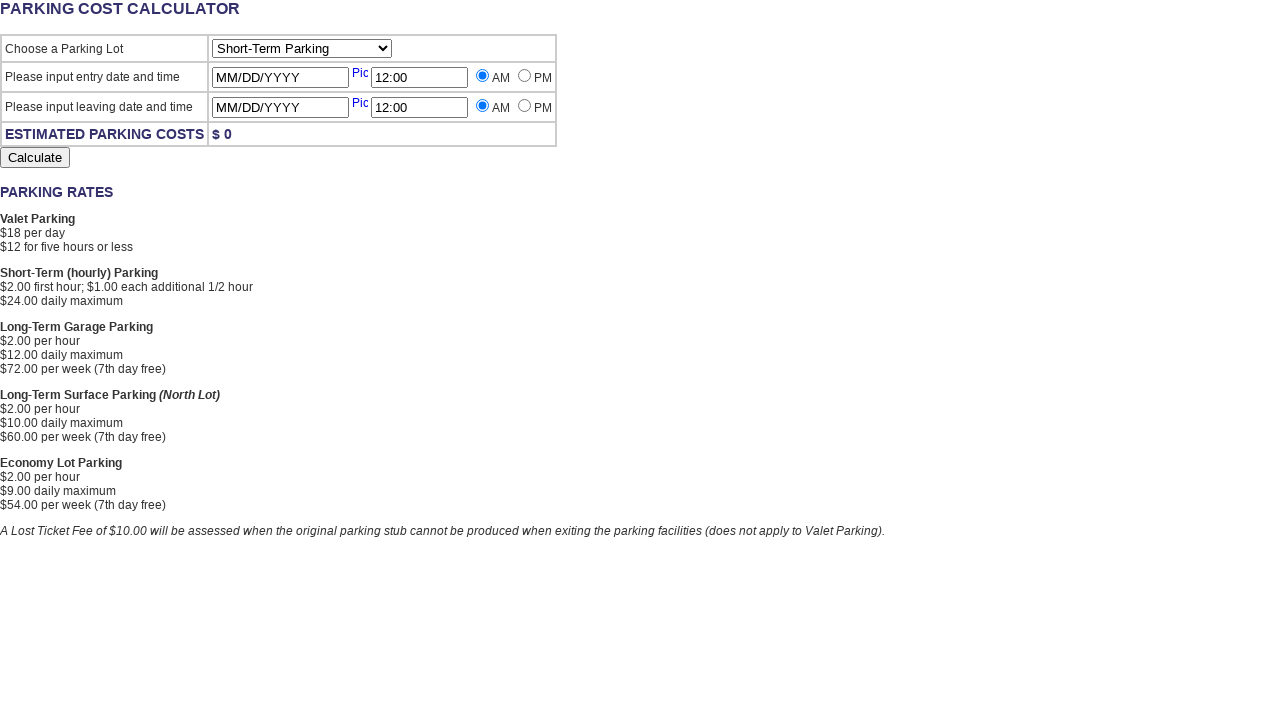

Verified dropdown name attribute equals 'ParkingLot'
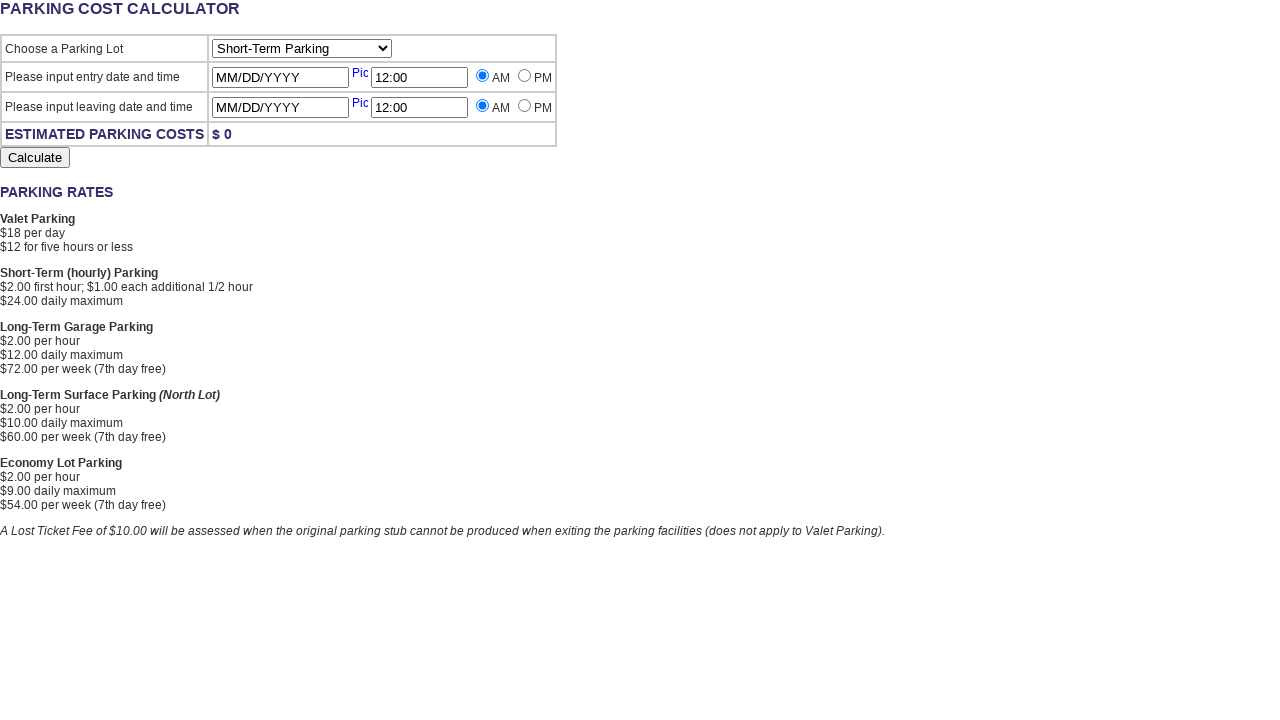

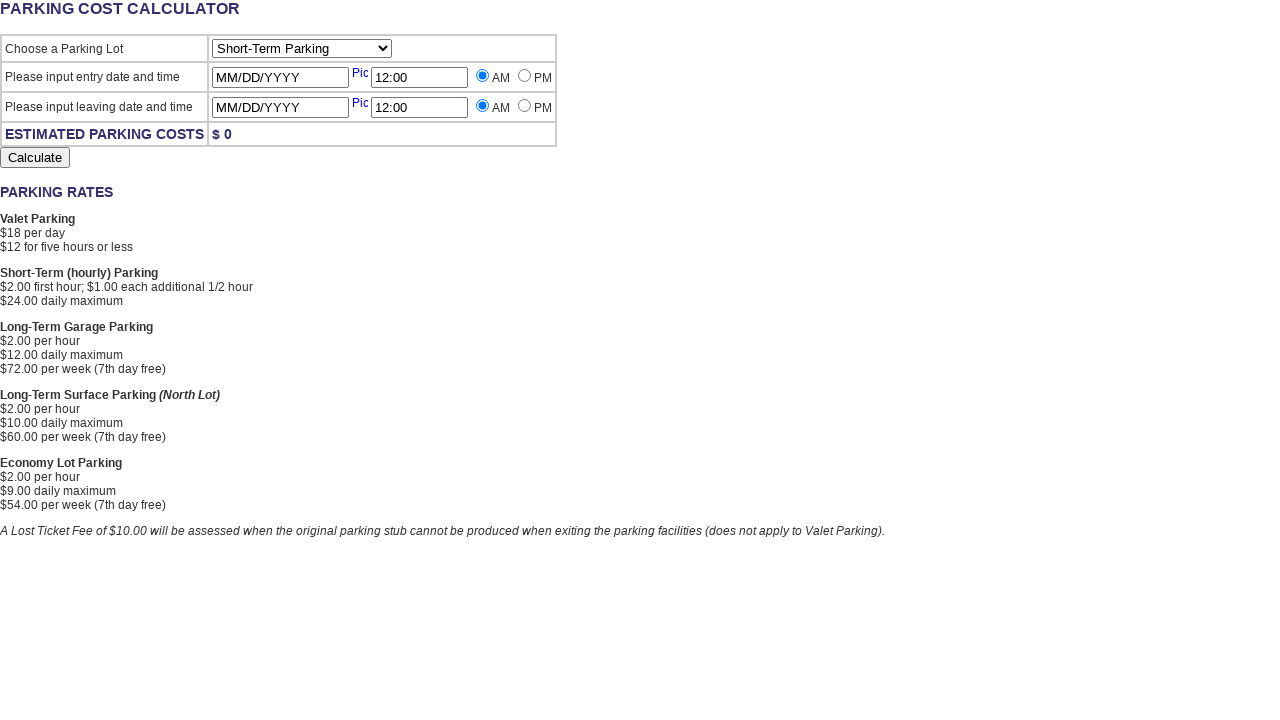